Tests keyboard interaction by typing text with SHIFT key held down to produce uppercase characters in a text input field

Starting URL: https://demoqa.com/text-box

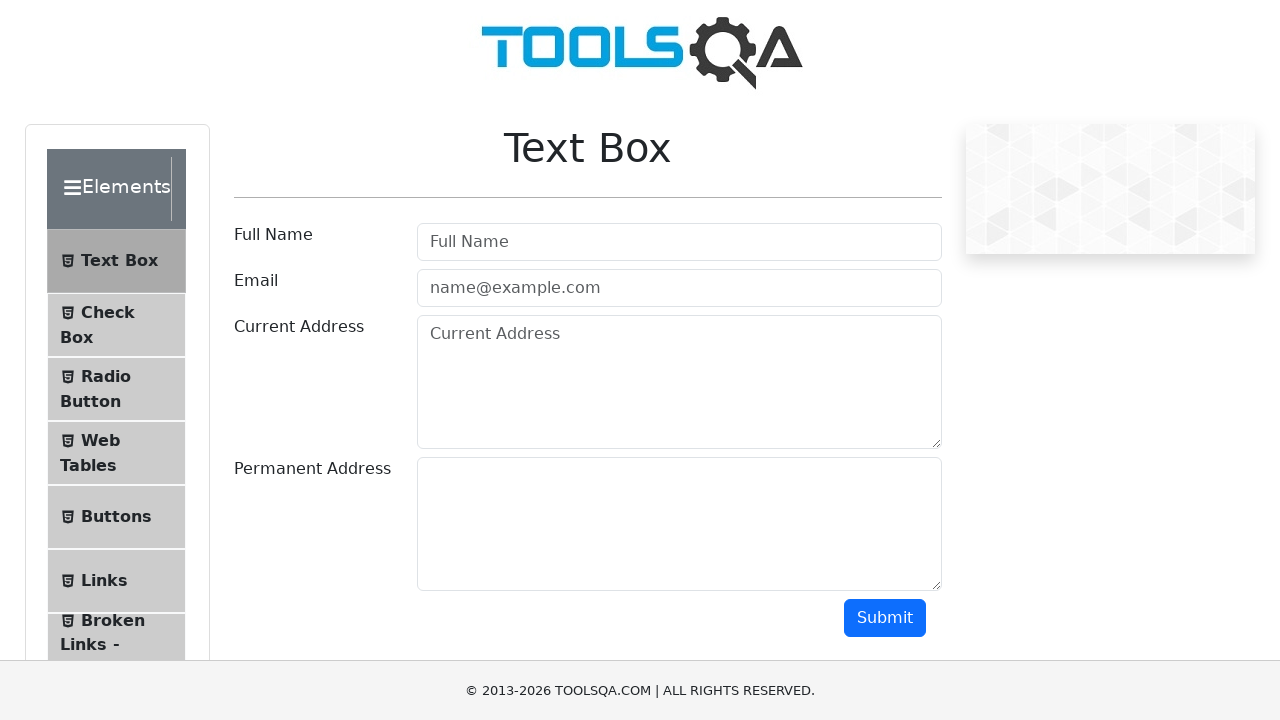

Clicked on username input field to focus at (679, 242) on #userName
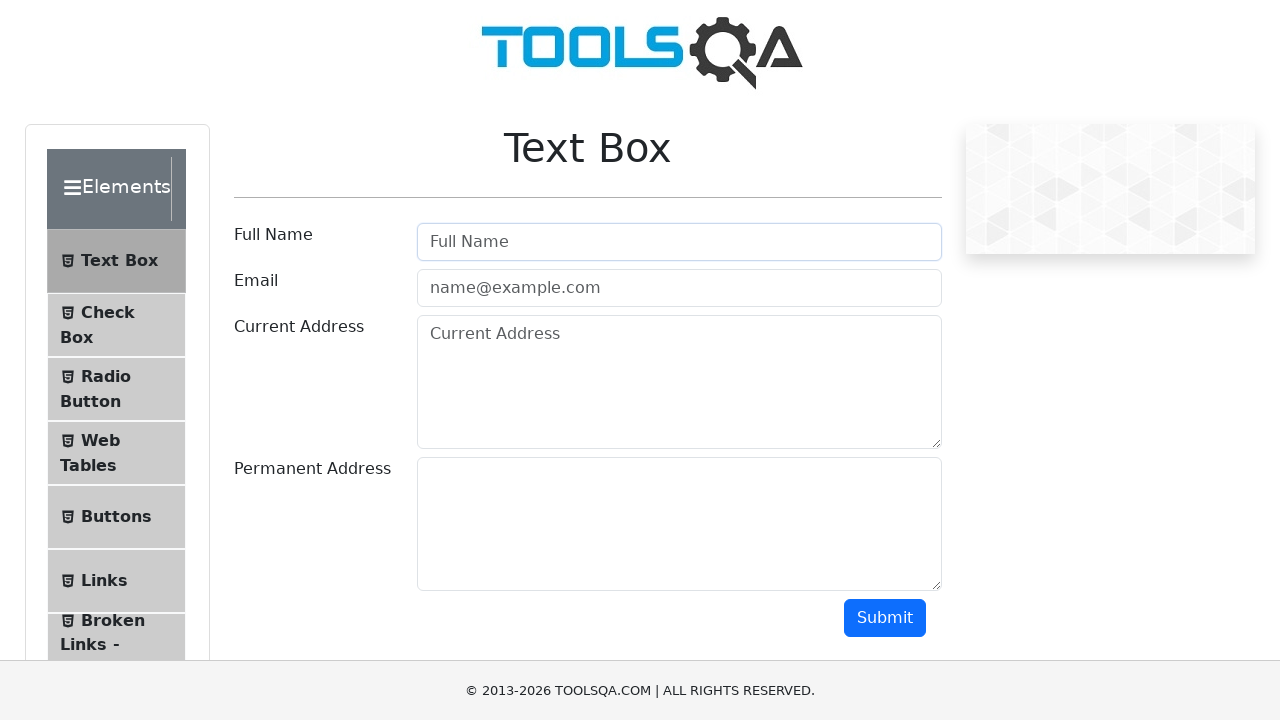

Pressed Shift+J to type uppercase 'J' on #userName
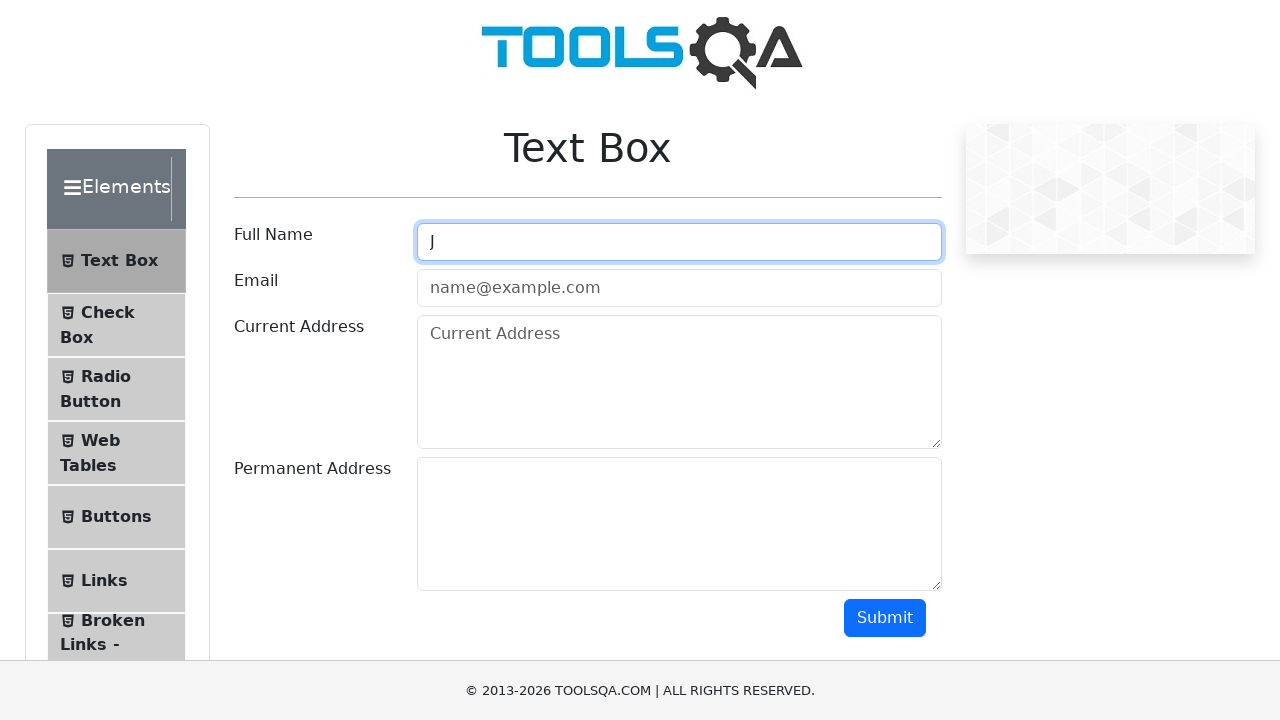

Pressed Shift+o to type uppercase 'O' on #userName
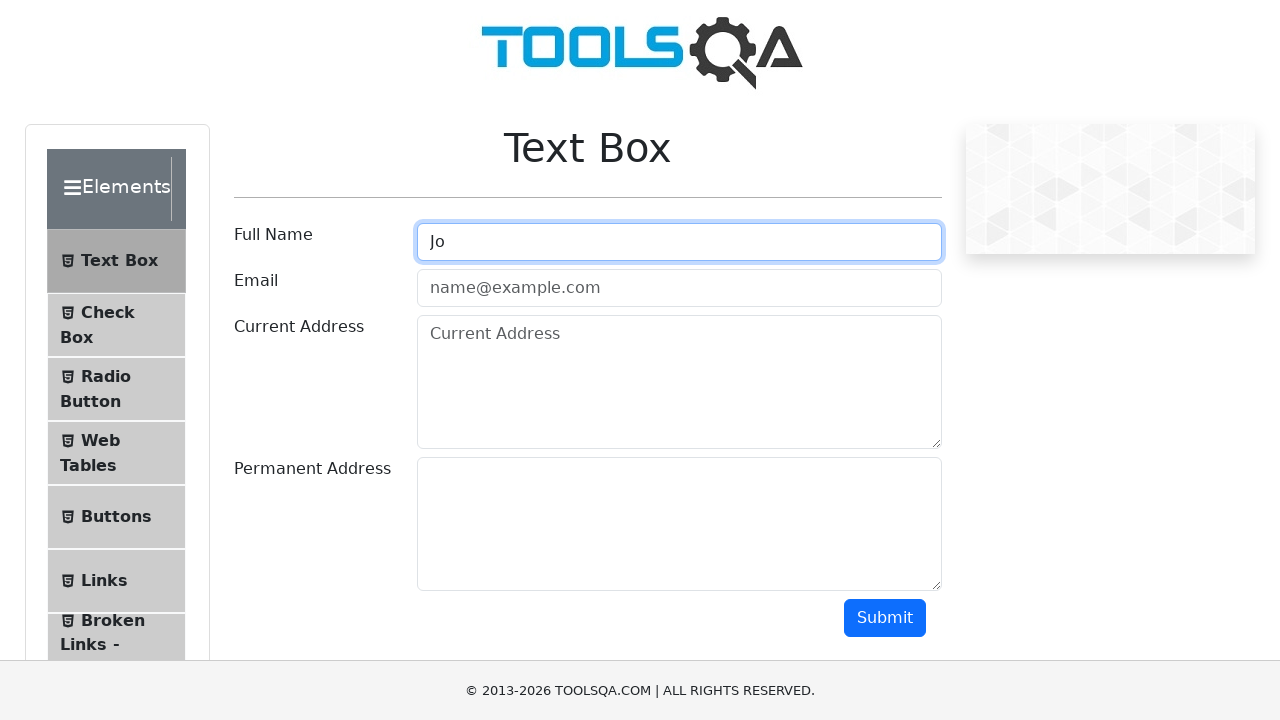

Pressed Shift+h to type uppercase 'H' on #userName
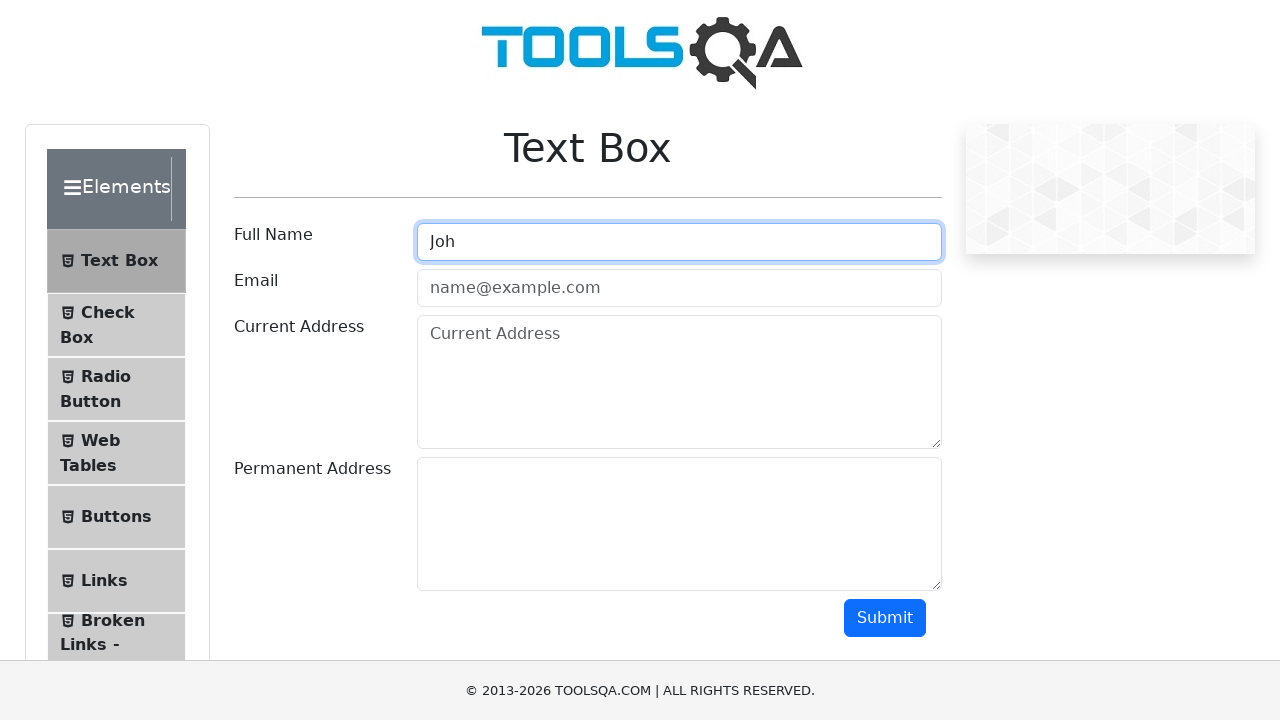

Pressed Shift+n to type uppercase 'N' on #userName
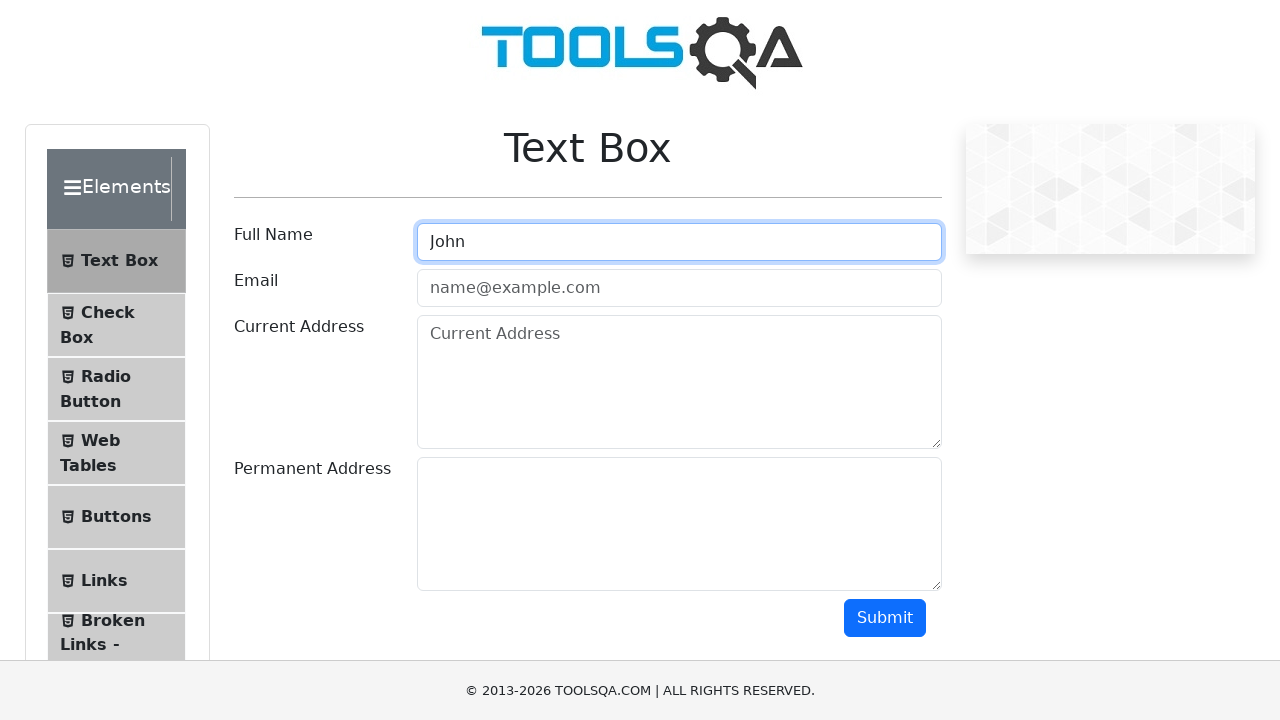

Pressed Shift+Space to type space character on #userName
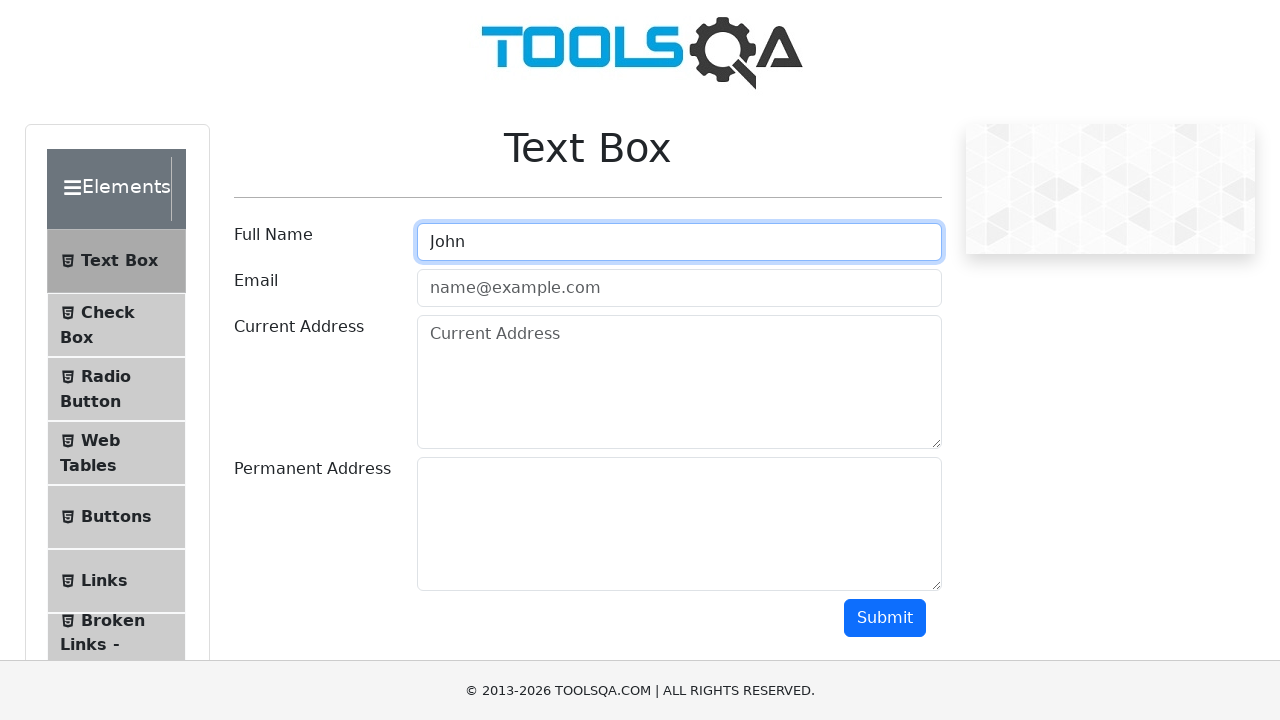

Pressed Shift+M to type uppercase 'M' on #userName
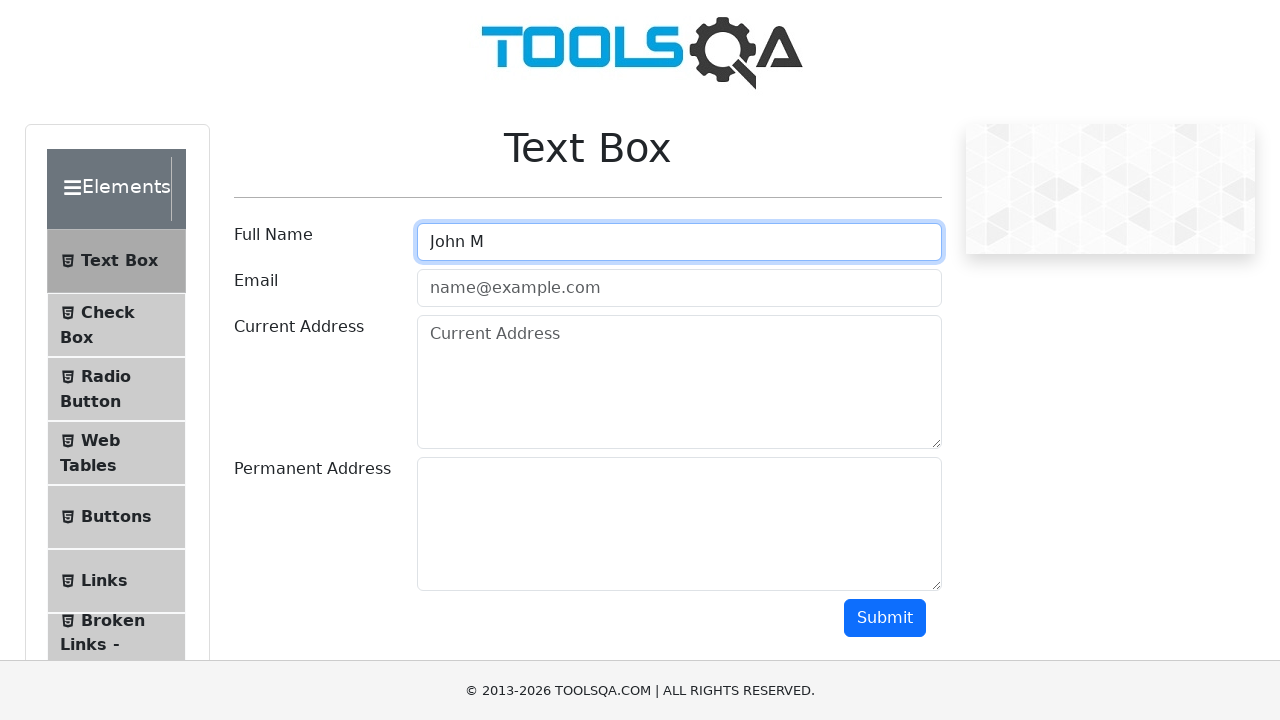

Pressed Shift+i to type uppercase 'I' on #userName
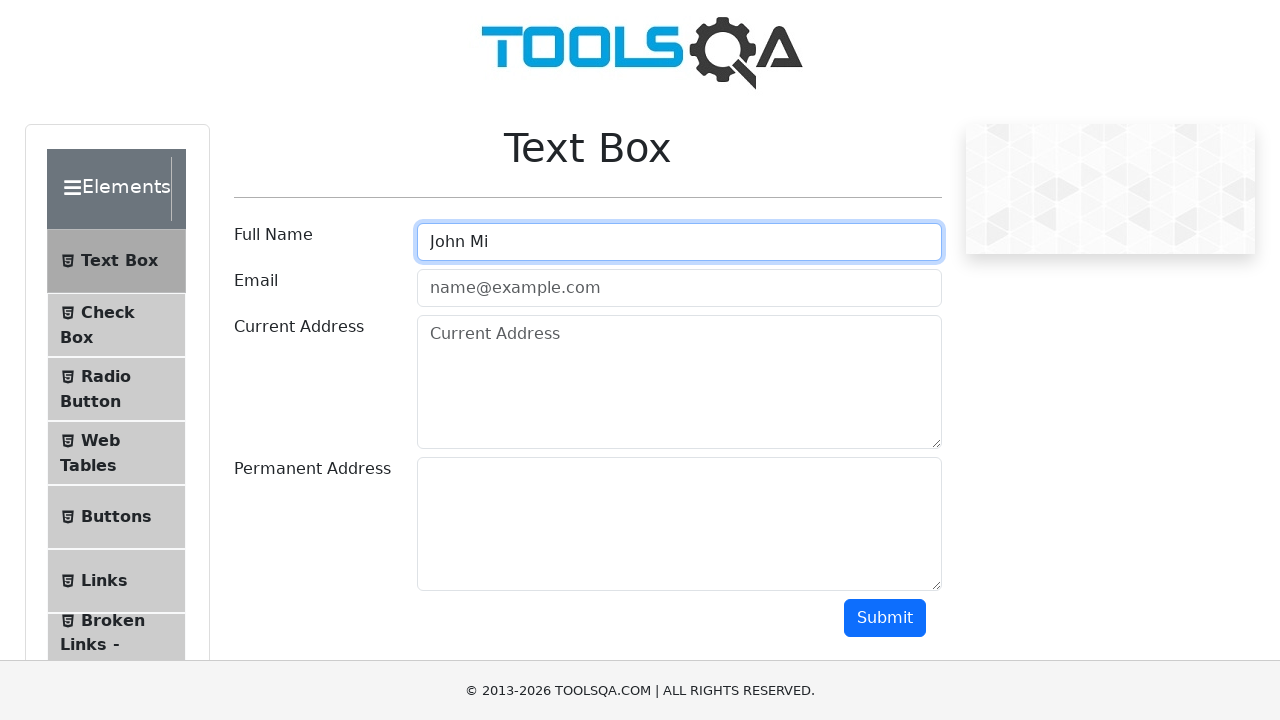

Pressed Shift+c to type uppercase 'C' on #userName
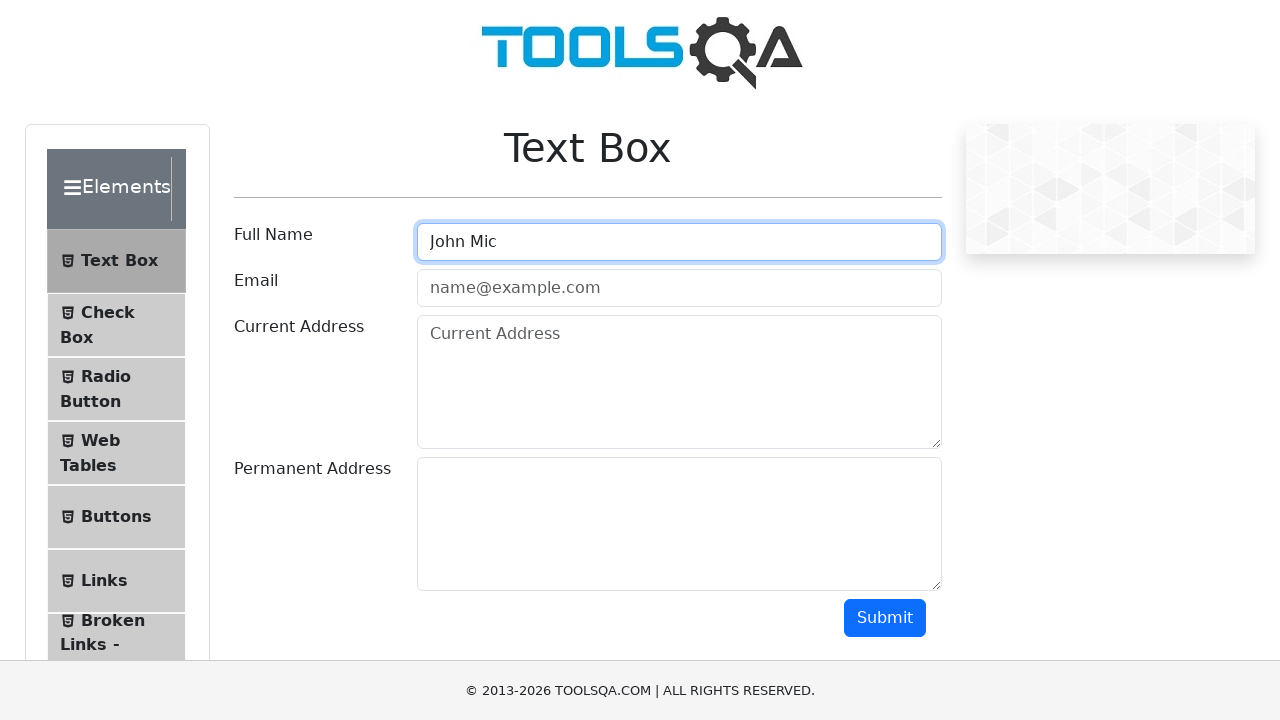

Pressed Shift+h to type uppercase 'H' on #userName
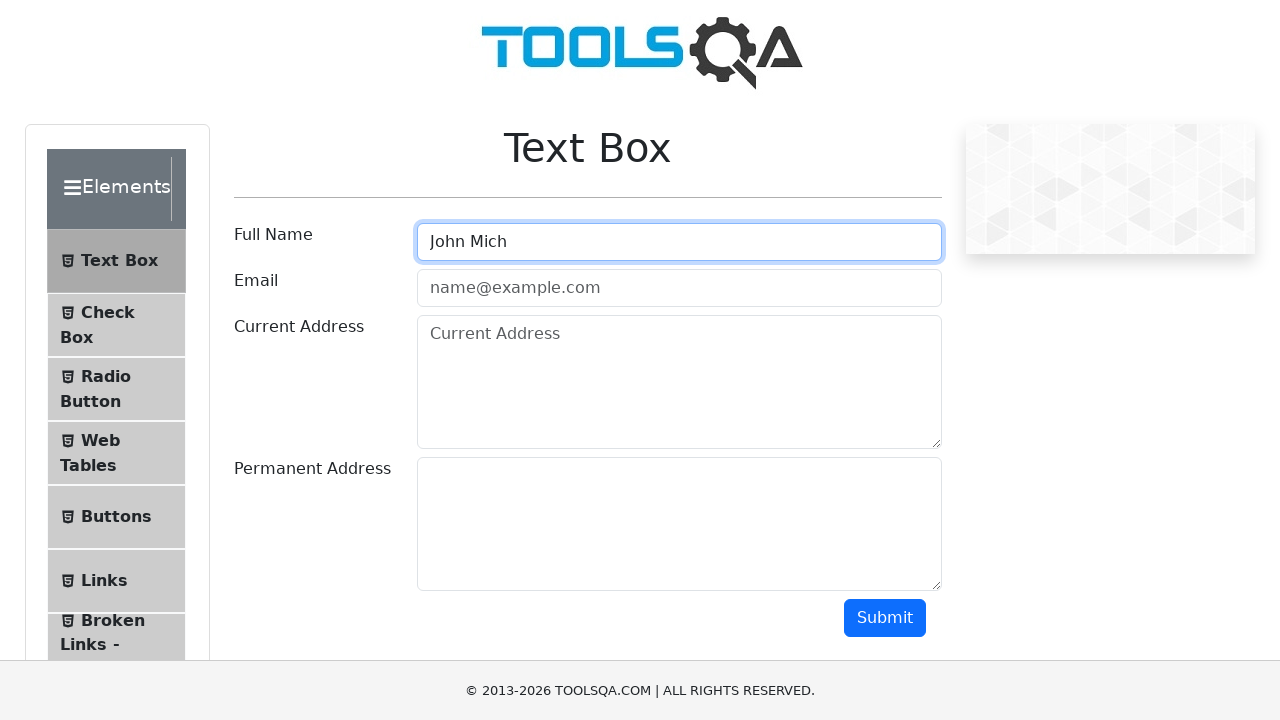

Pressed Shift+a to type uppercase 'A' on #userName
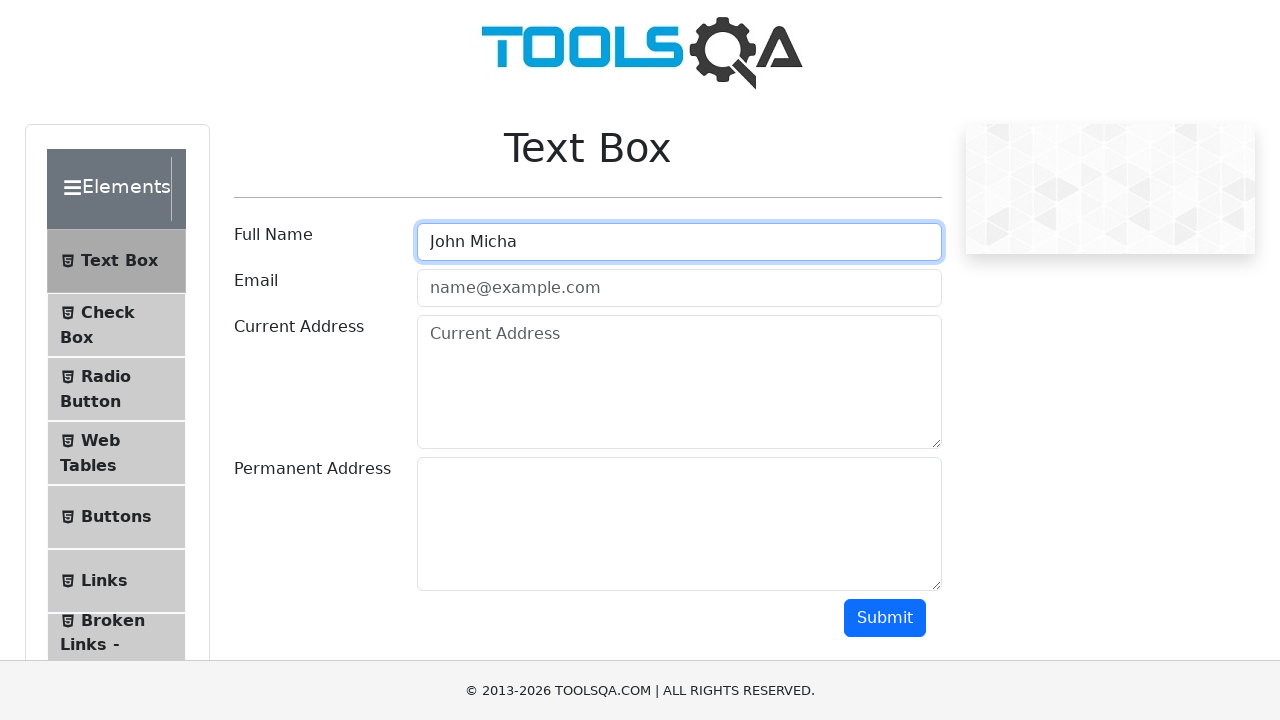

Pressed Shift+e to type uppercase 'E' on #userName
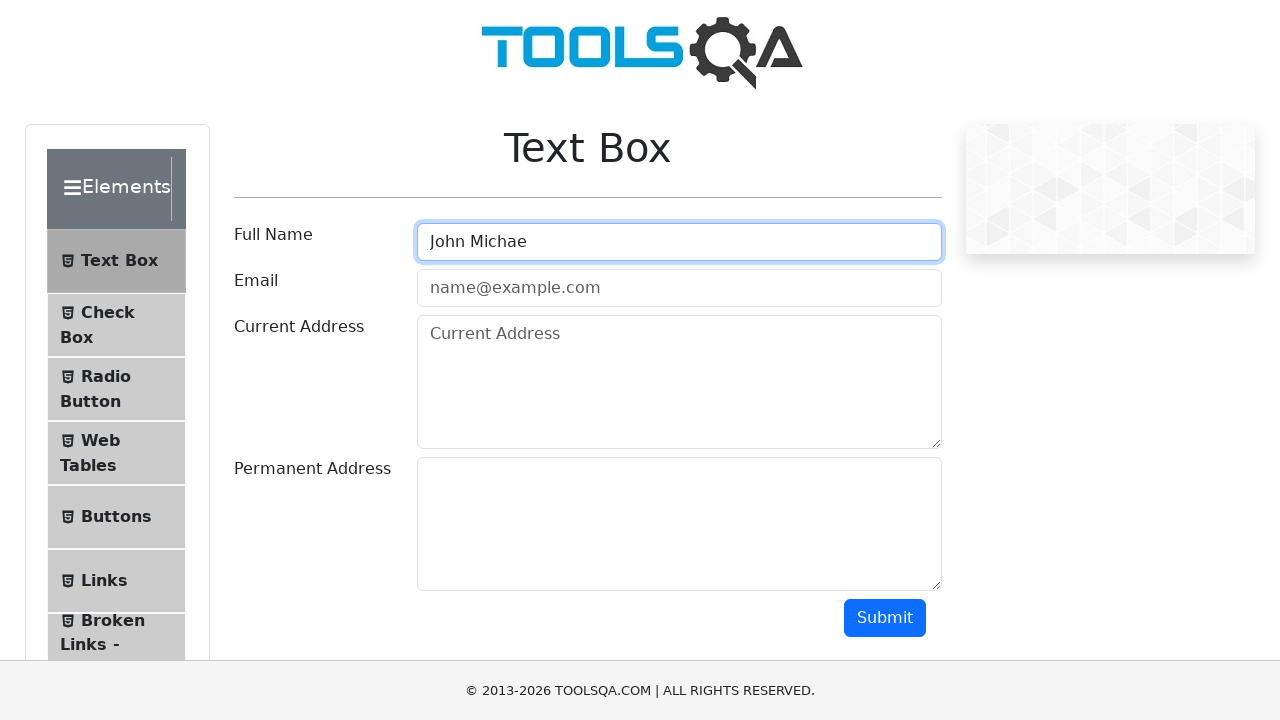

Pressed Shift+l to type uppercase 'L' on #userName
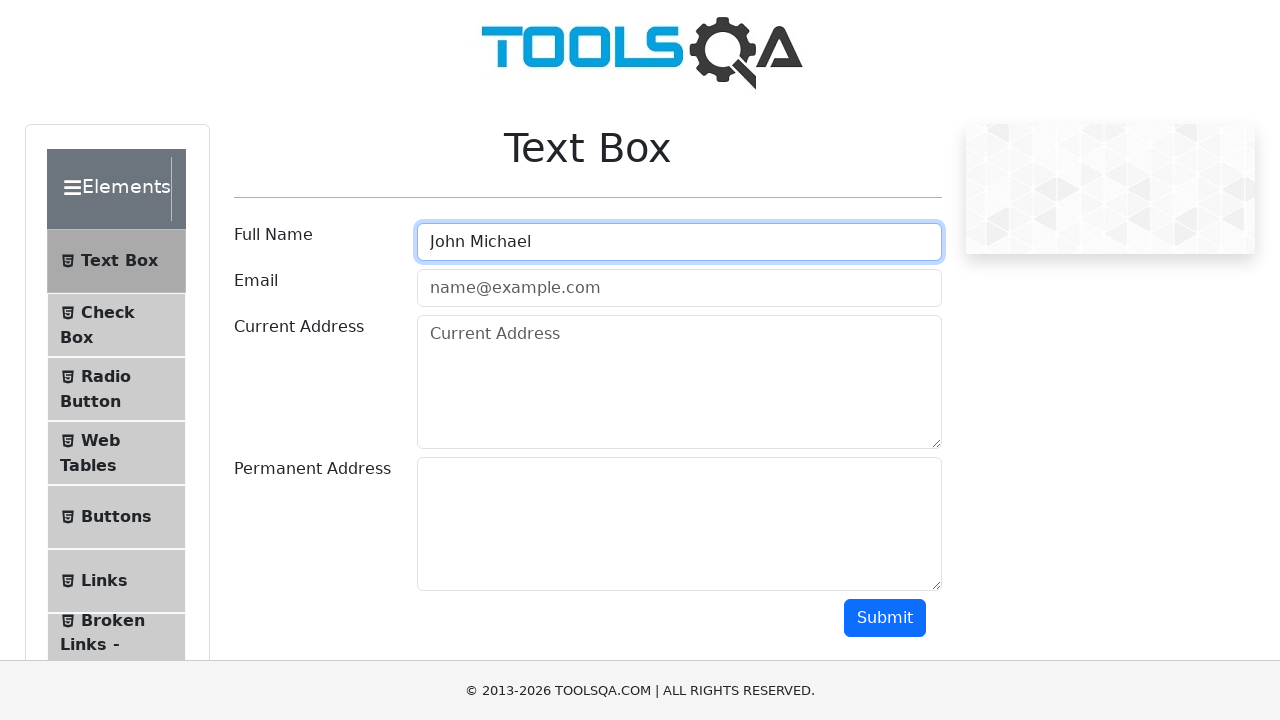

Pressed Shift+Space to type space character on #userName
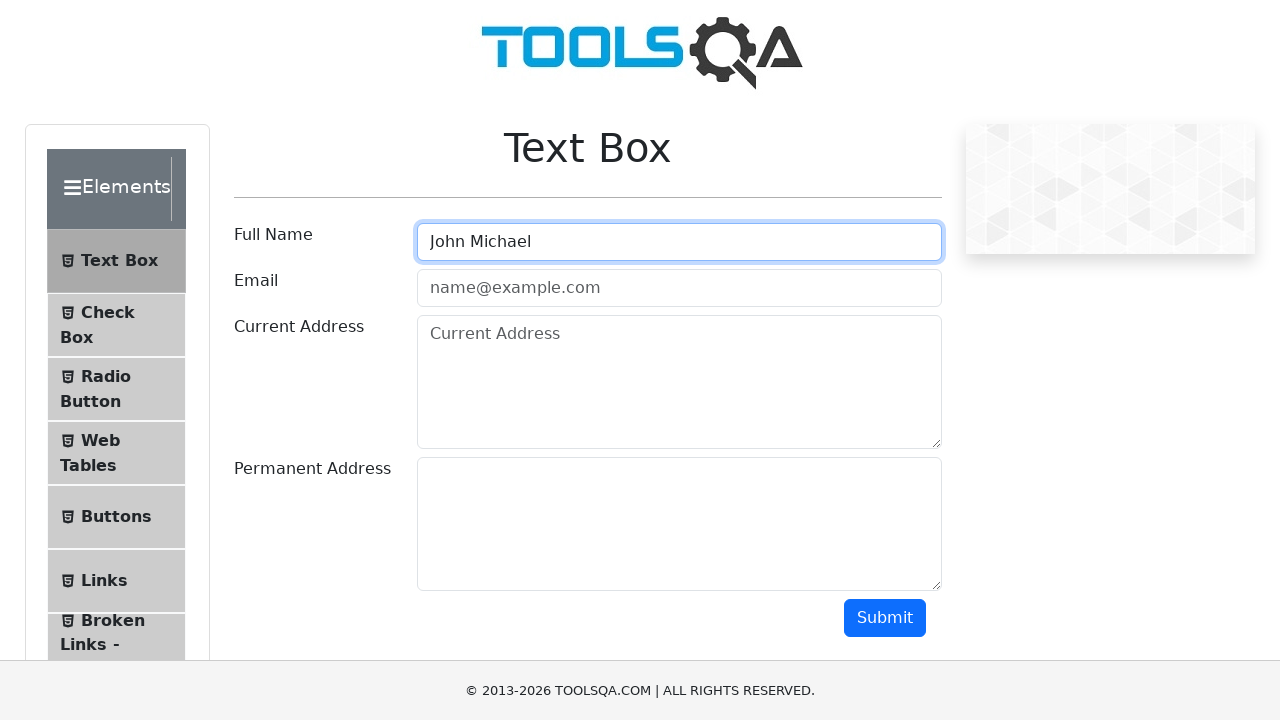

Pressed Shift+S to type uppercase 'S' on #userName
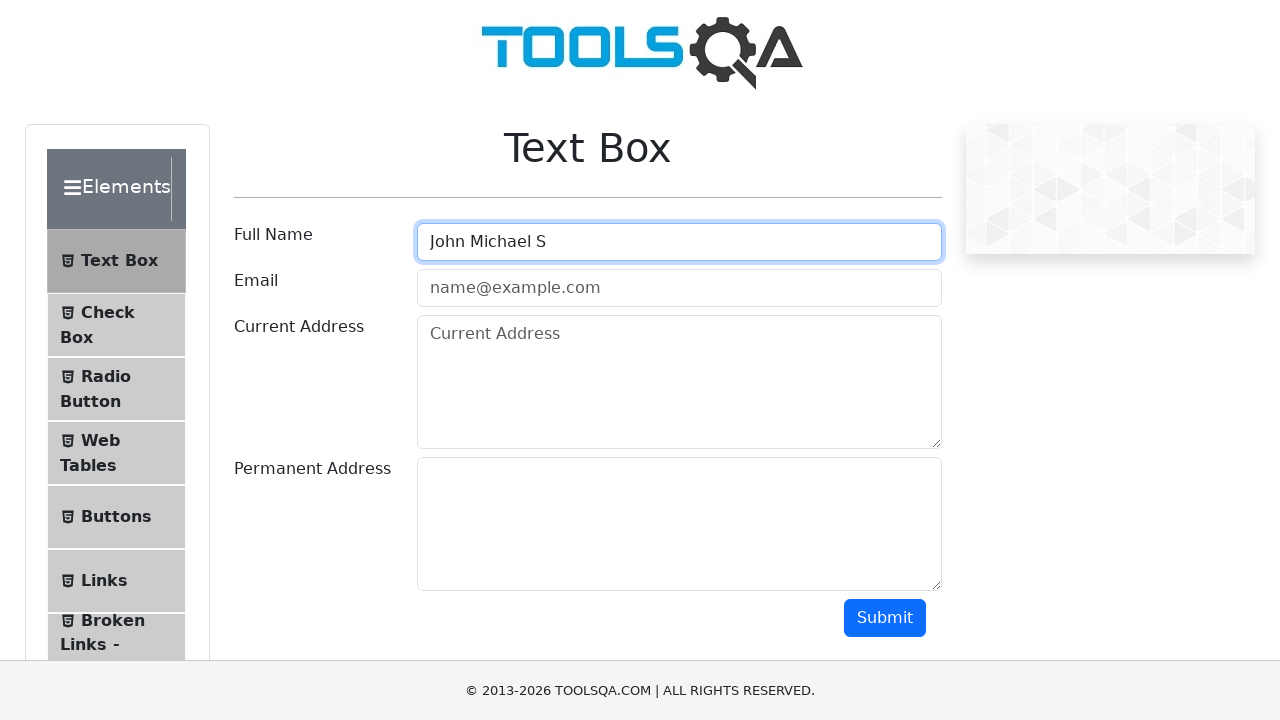

Pressed Shift+m to type uppercase 'M' on #userName
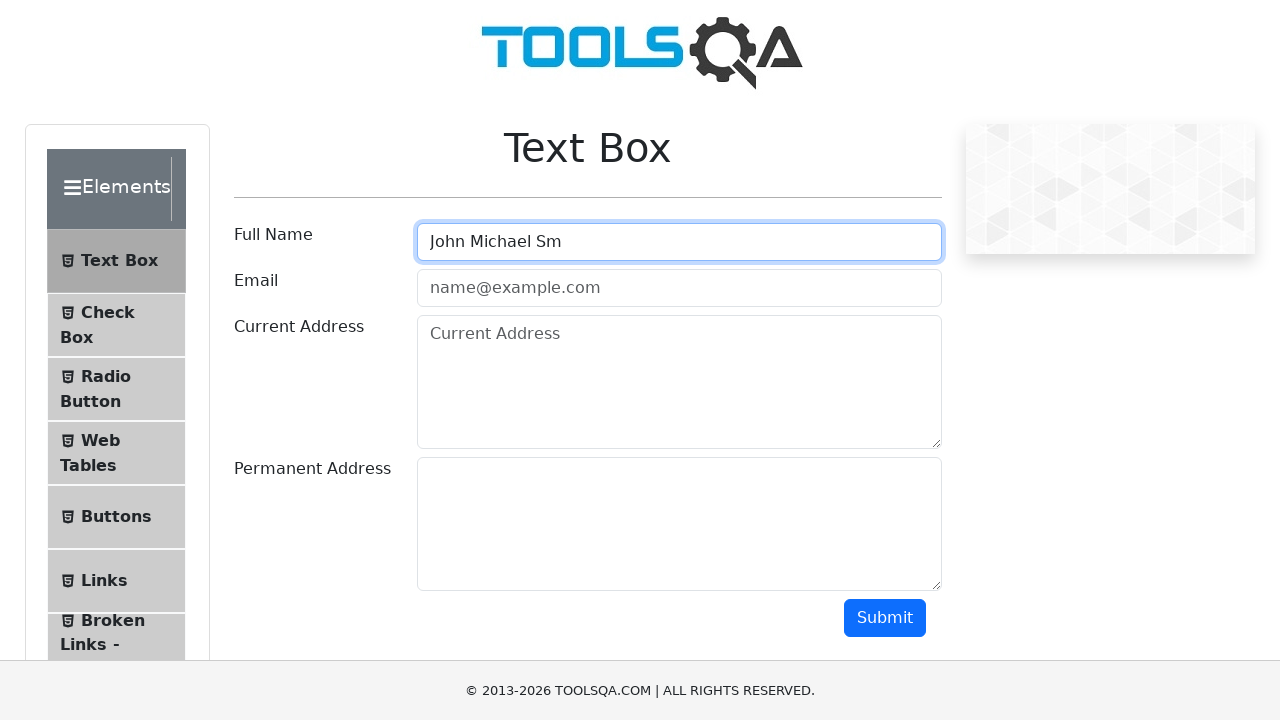

Pressed Shift+i to type uppercase 'I' on #userName
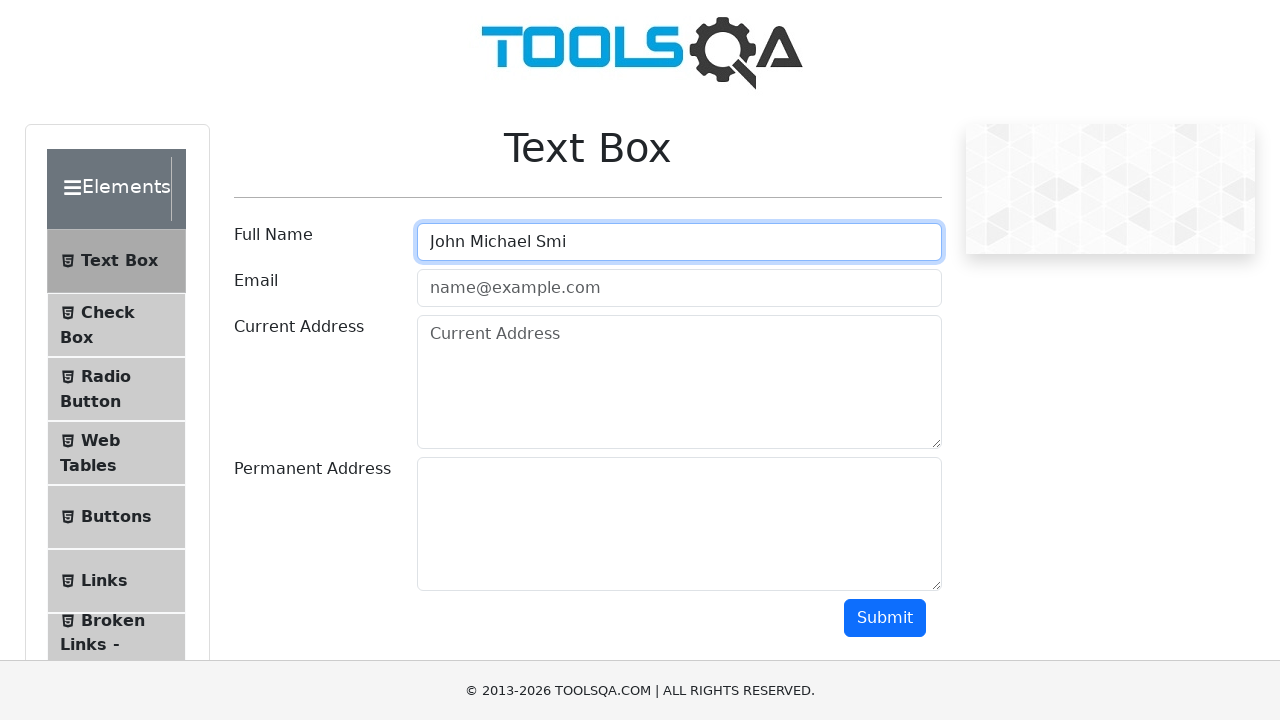

Pressed Shift+t to type uppercase 'T' on #userName
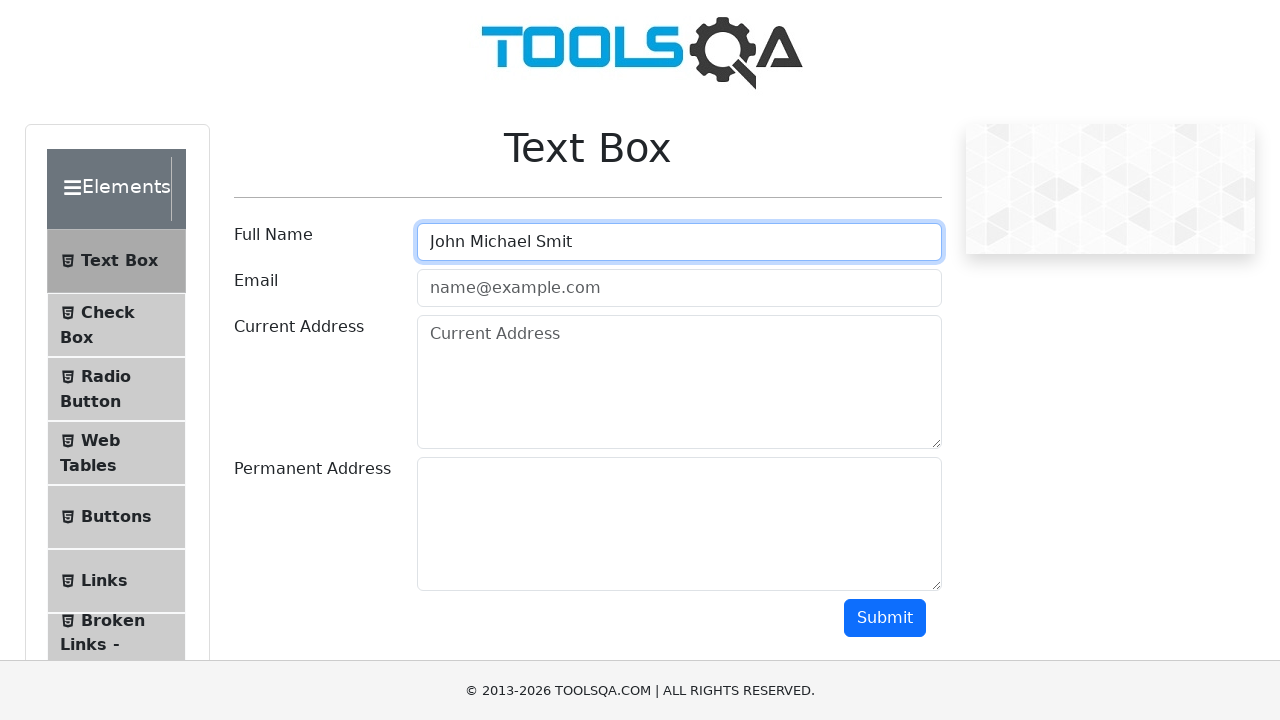

Pressed Shift+h to type uppercase 'H' on #userName
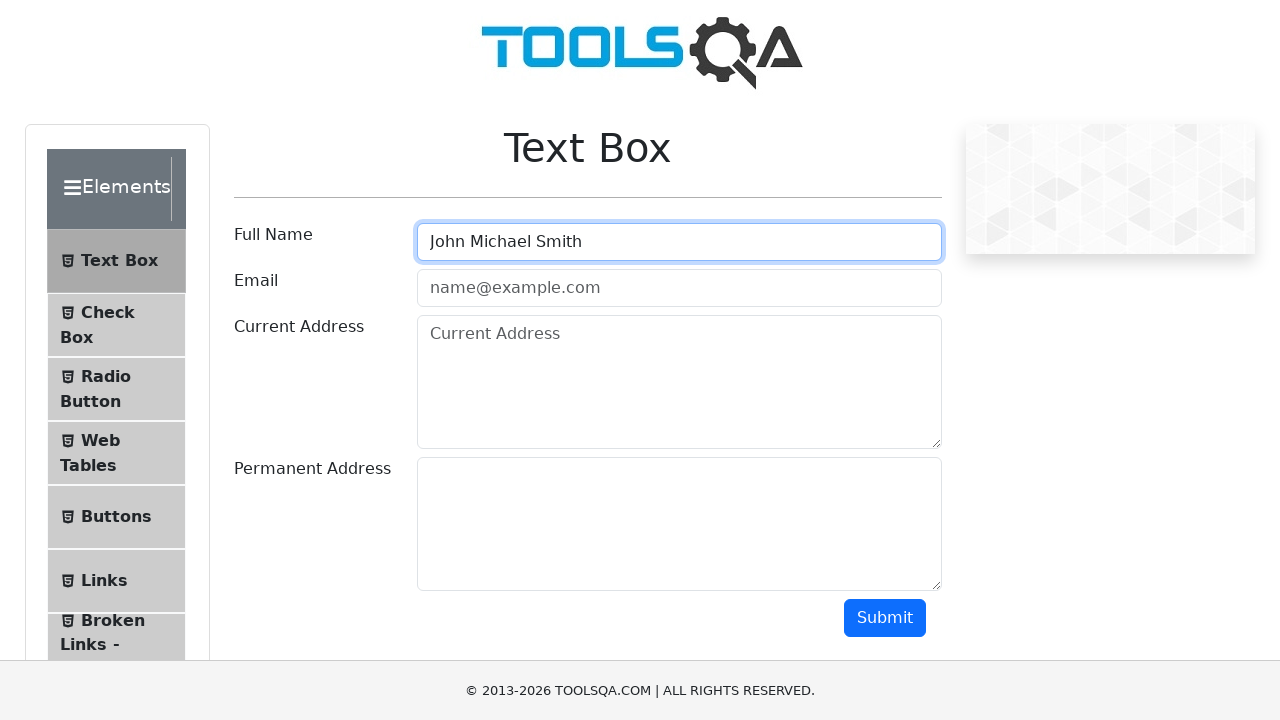

Filled username input with uppercase full name 'JOHN MICHAEL SMITH' on #userName
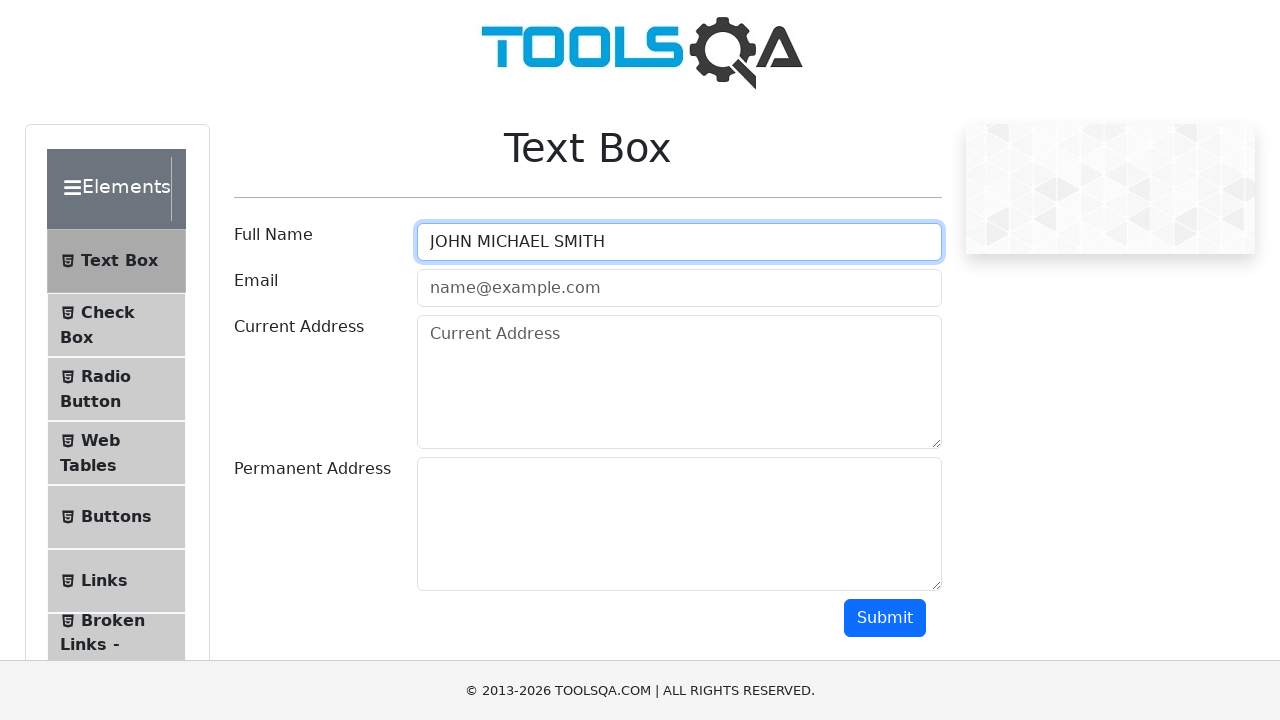

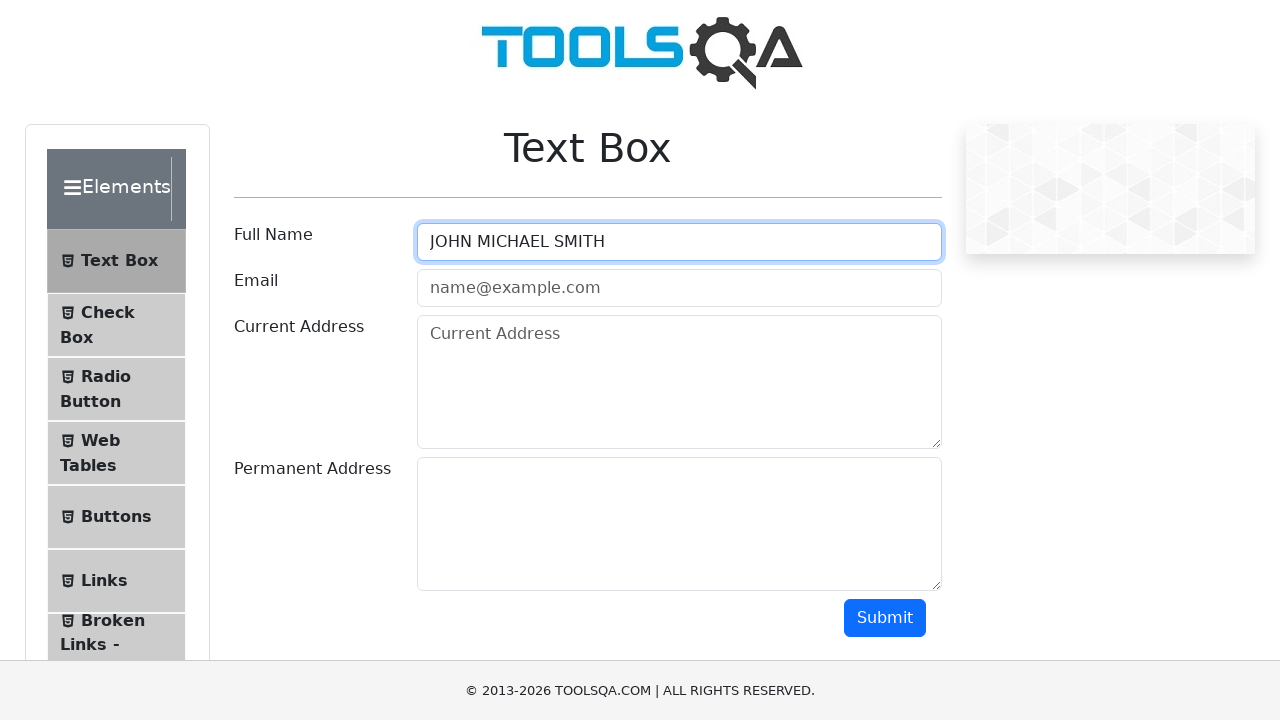